Tests JavaScript alert and confirm dialog handling by entering a name, triggering an alert, accepting it, then triggering a confirm dialog and dismissing it.

Starting URL: https://rahulshettyacademy.com/AutomationPractice/

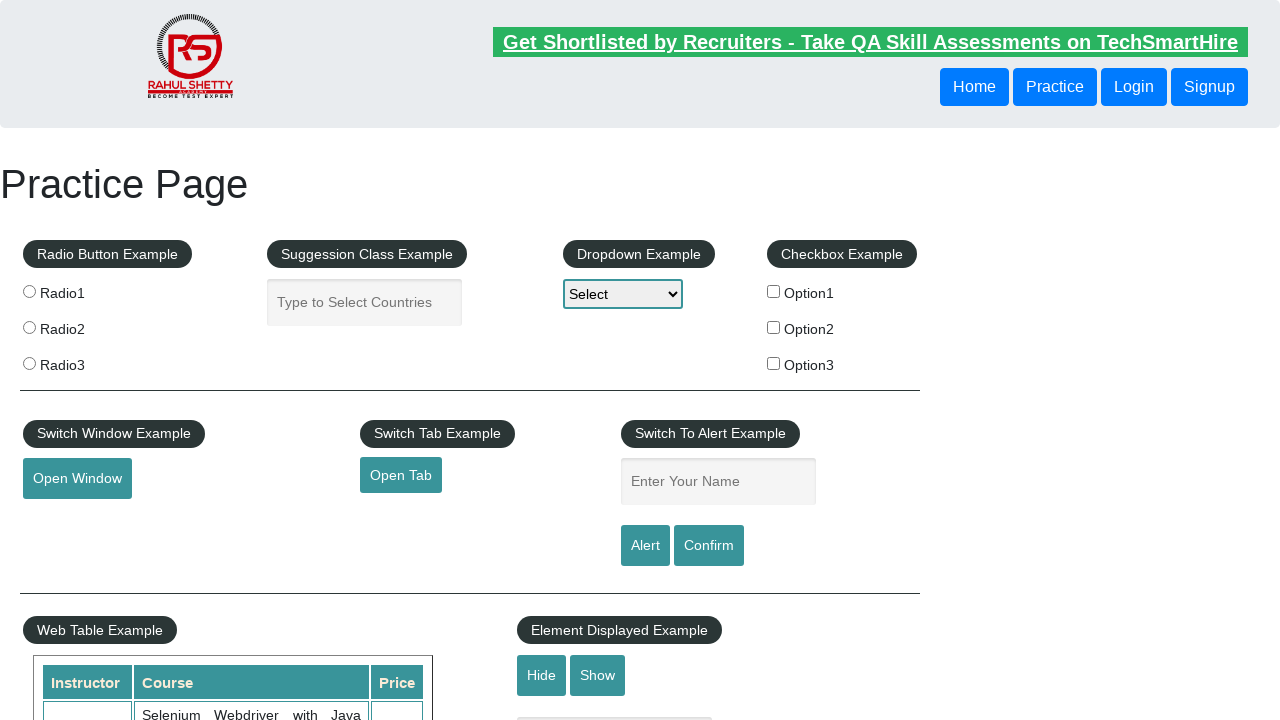

Filled name input field with 'Riyanth' on input[name='enter-name']
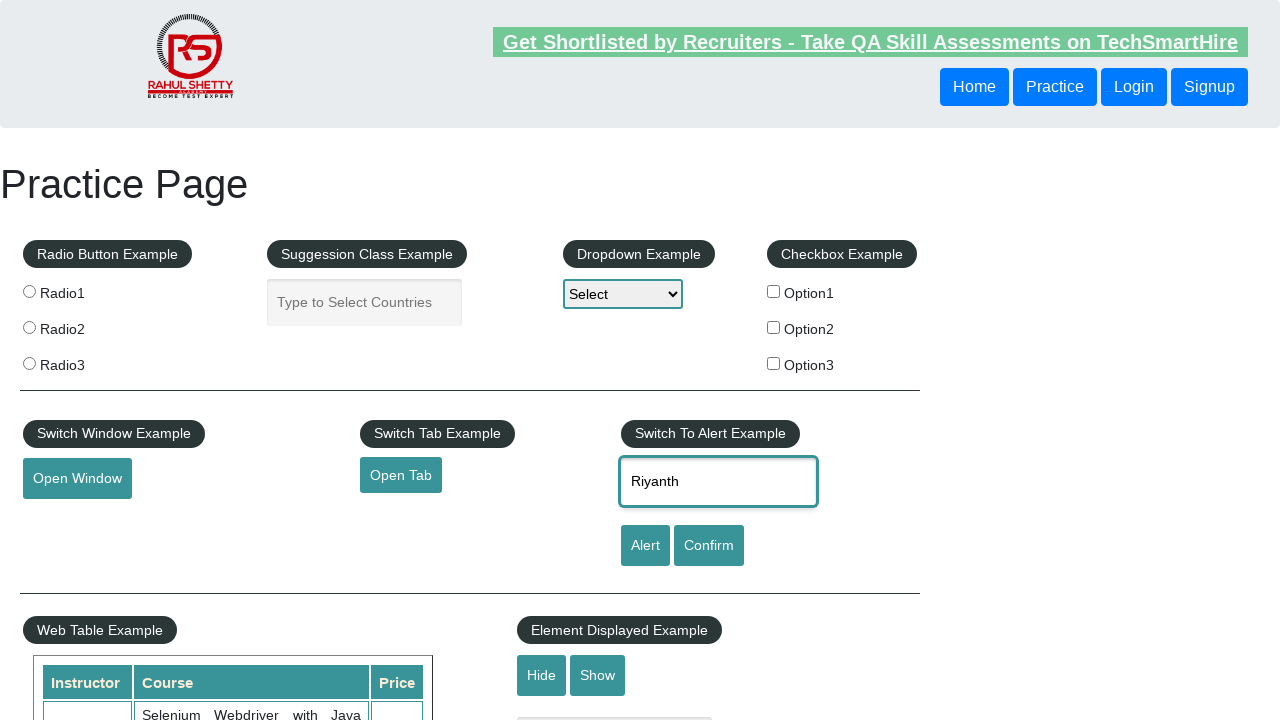

Clicked alert button to trigger alert dialog at (645, 546) on #alertbtn
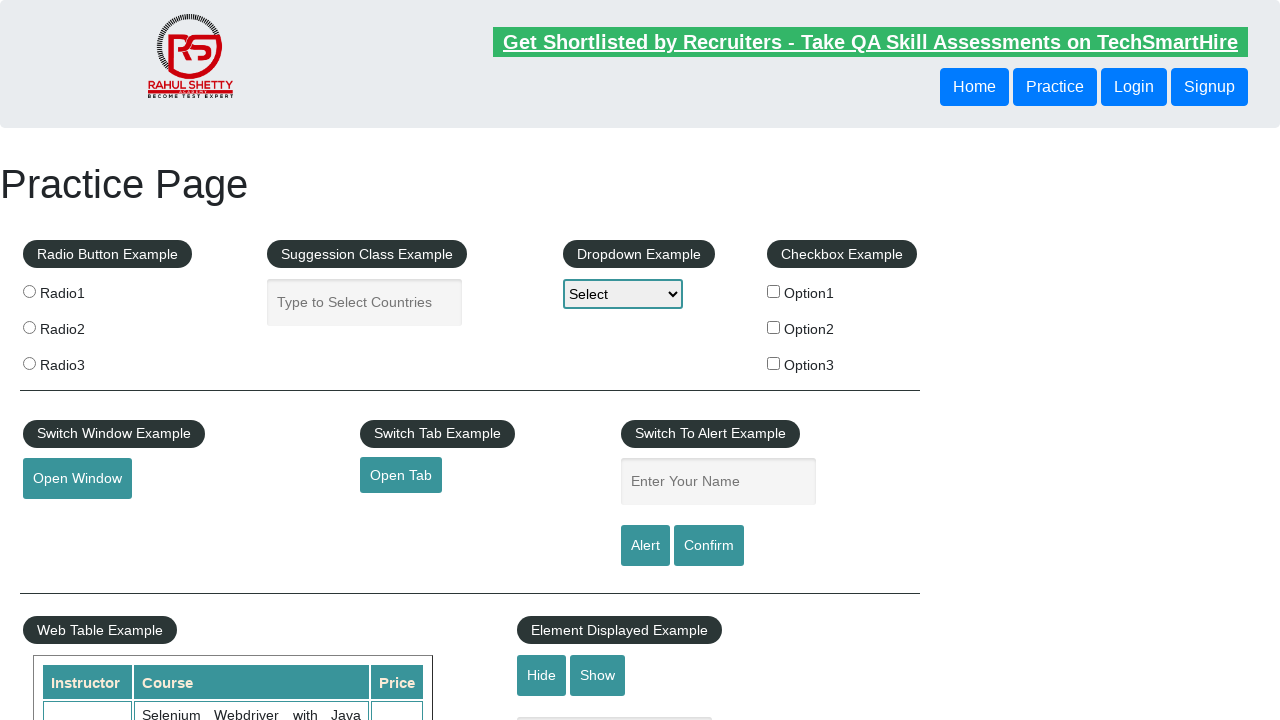

Set up handler to accept alert dialog
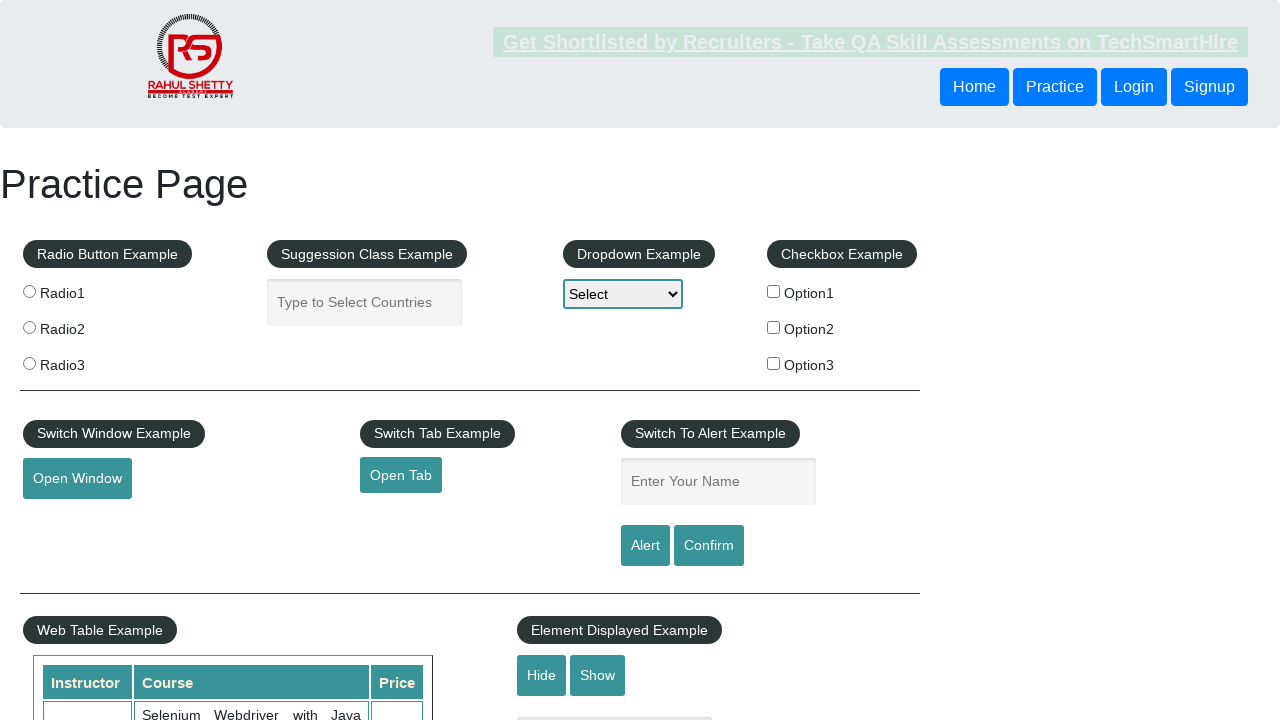

Waited 1 second for alert to be processed
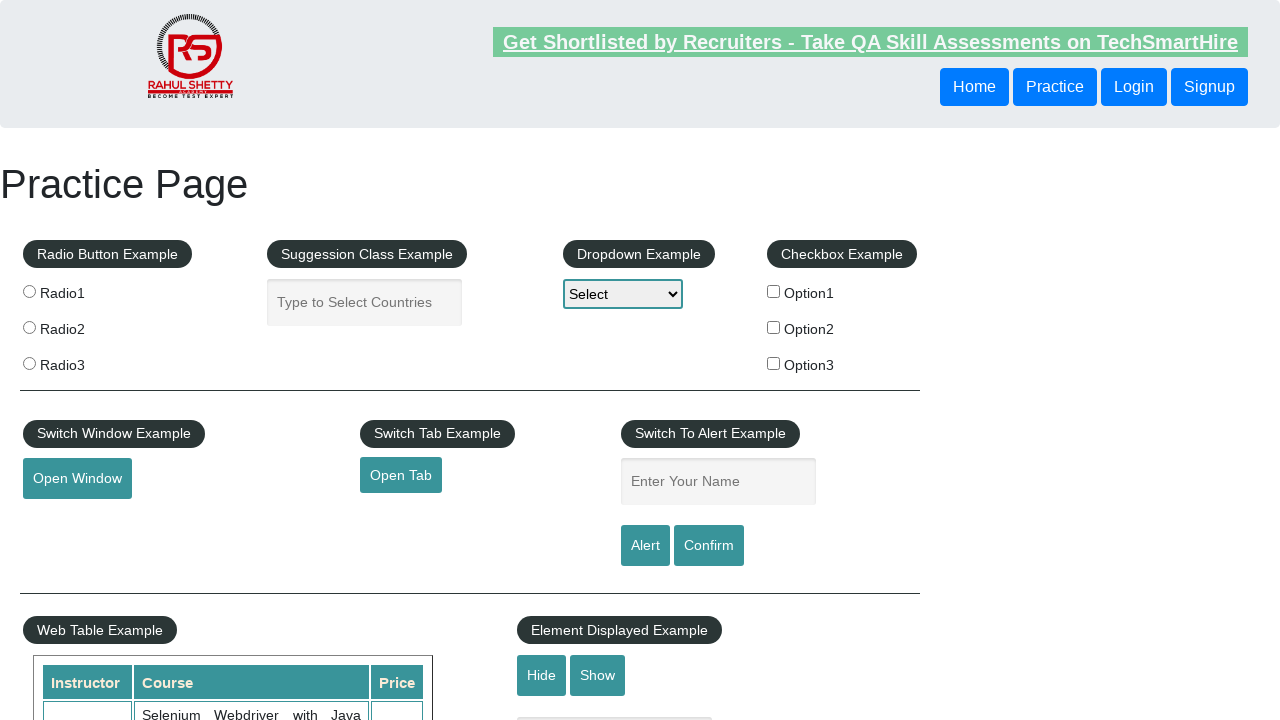

Set up handler to dismiss confirm dialog
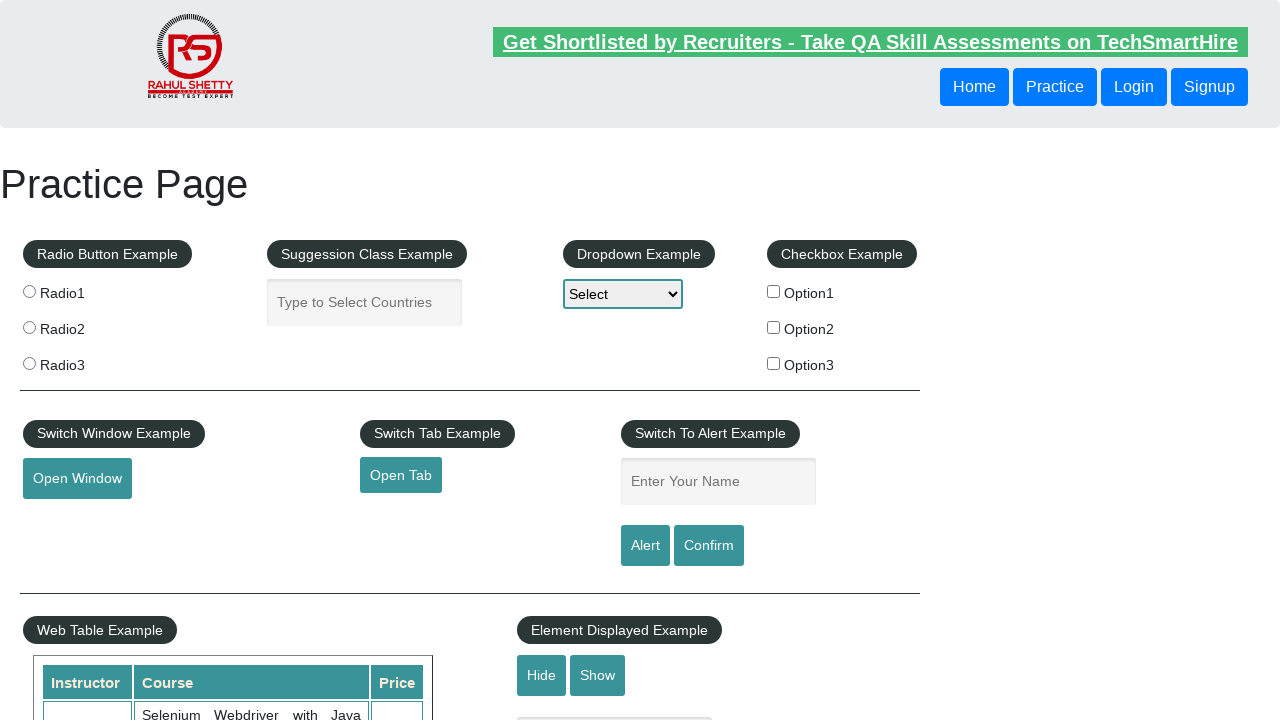

Clicked confirm button to trigger confirm dialog at (709, 546) on #confirmbtn
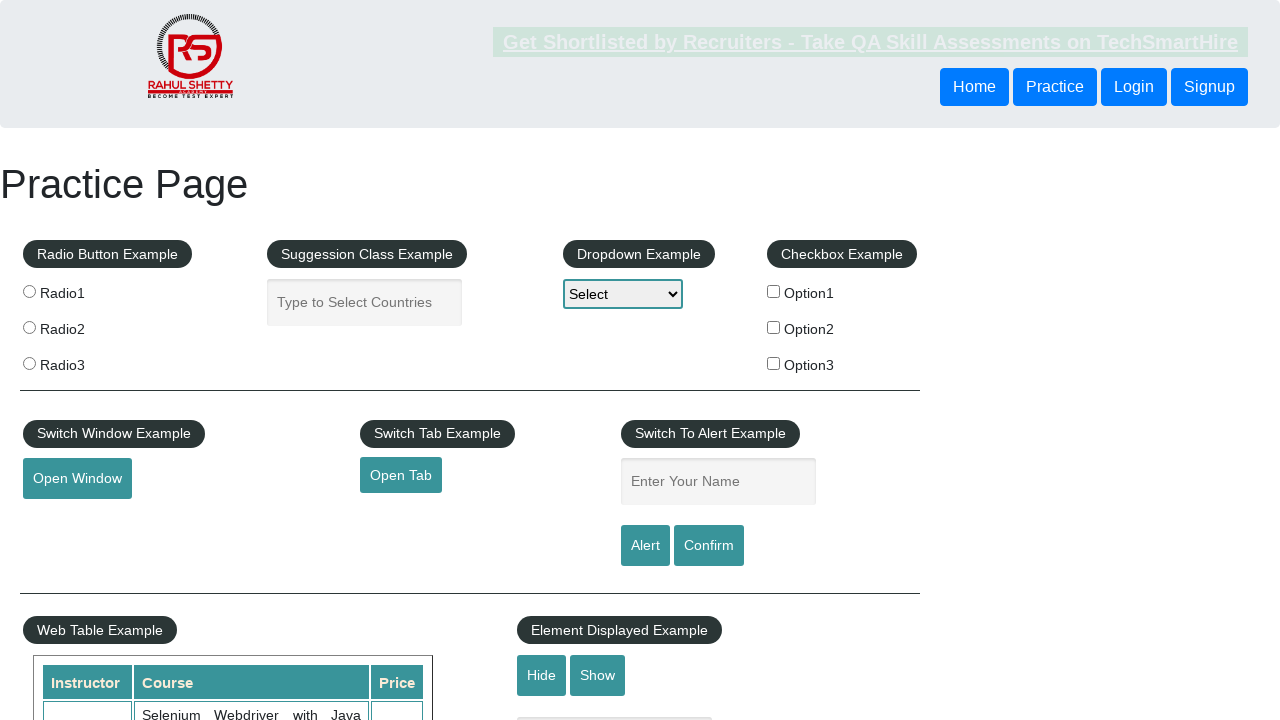

Waited 1 second for confirm dialog to be processed
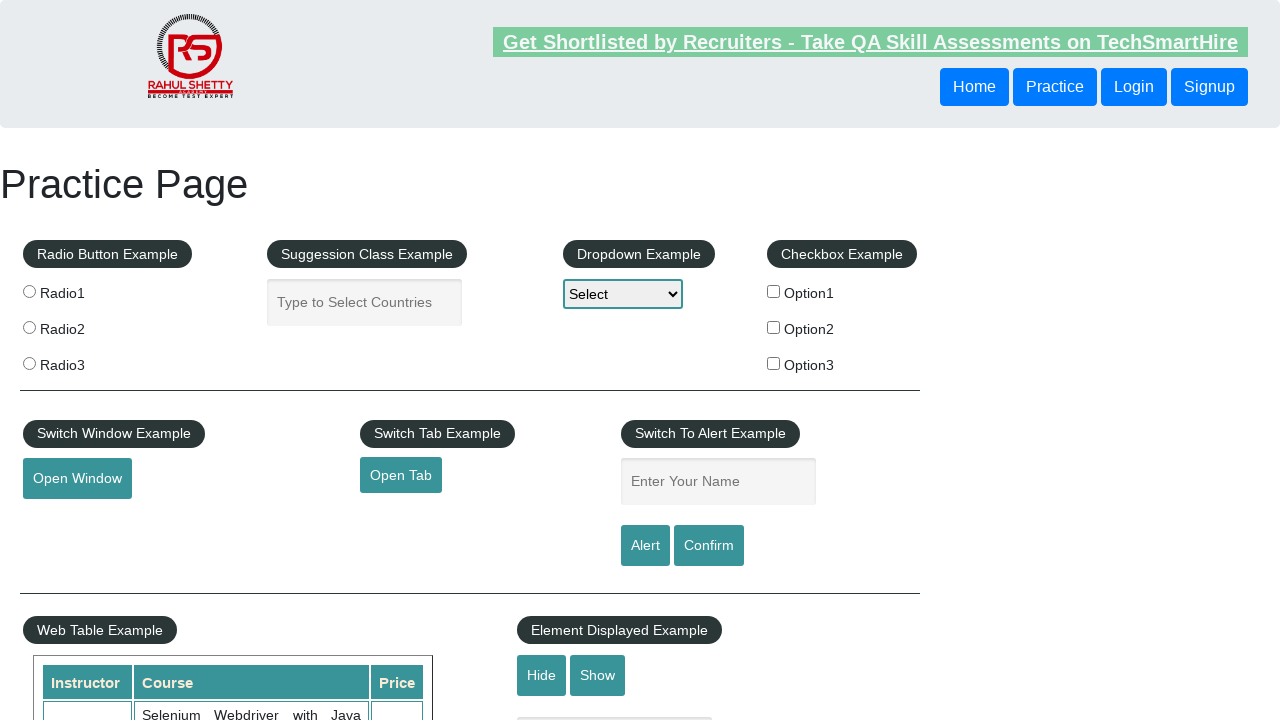

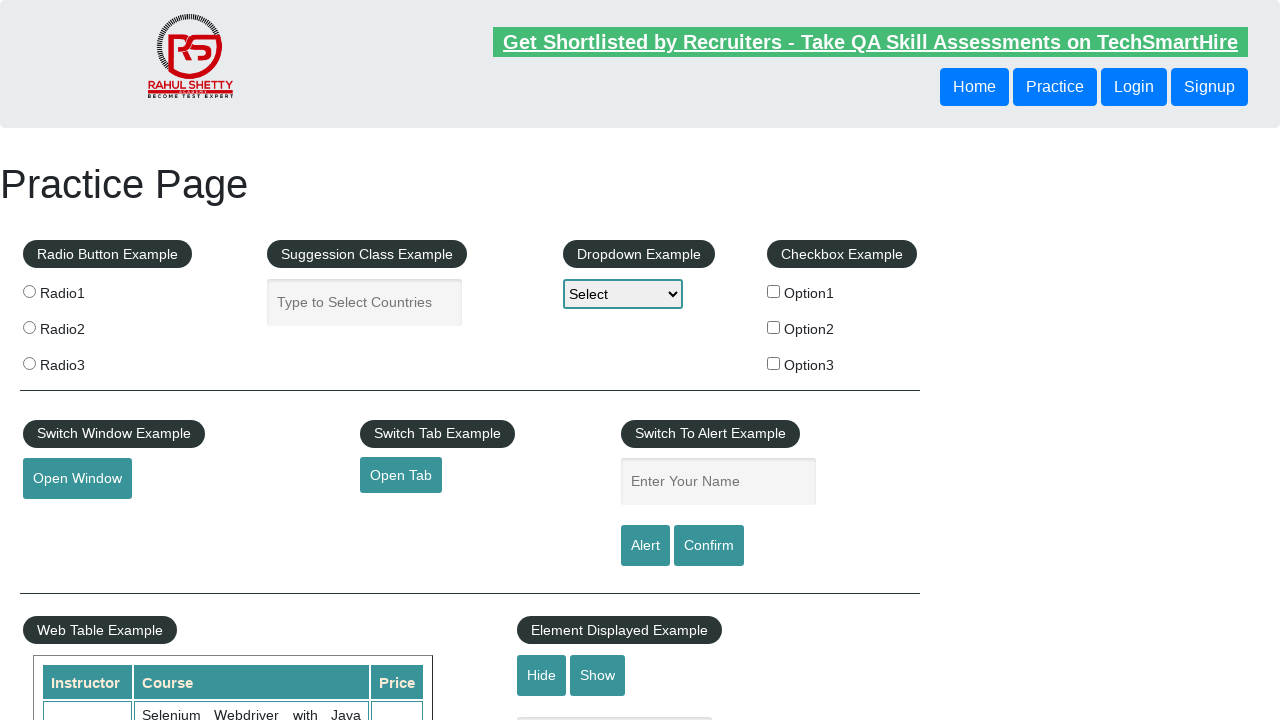